Tests nested frame navigation by navigating to the Nested Frames page, switching into nested frames, and verifying the content inside the middle frame.

Starting URL: https://the-internet.herokuapp.com/

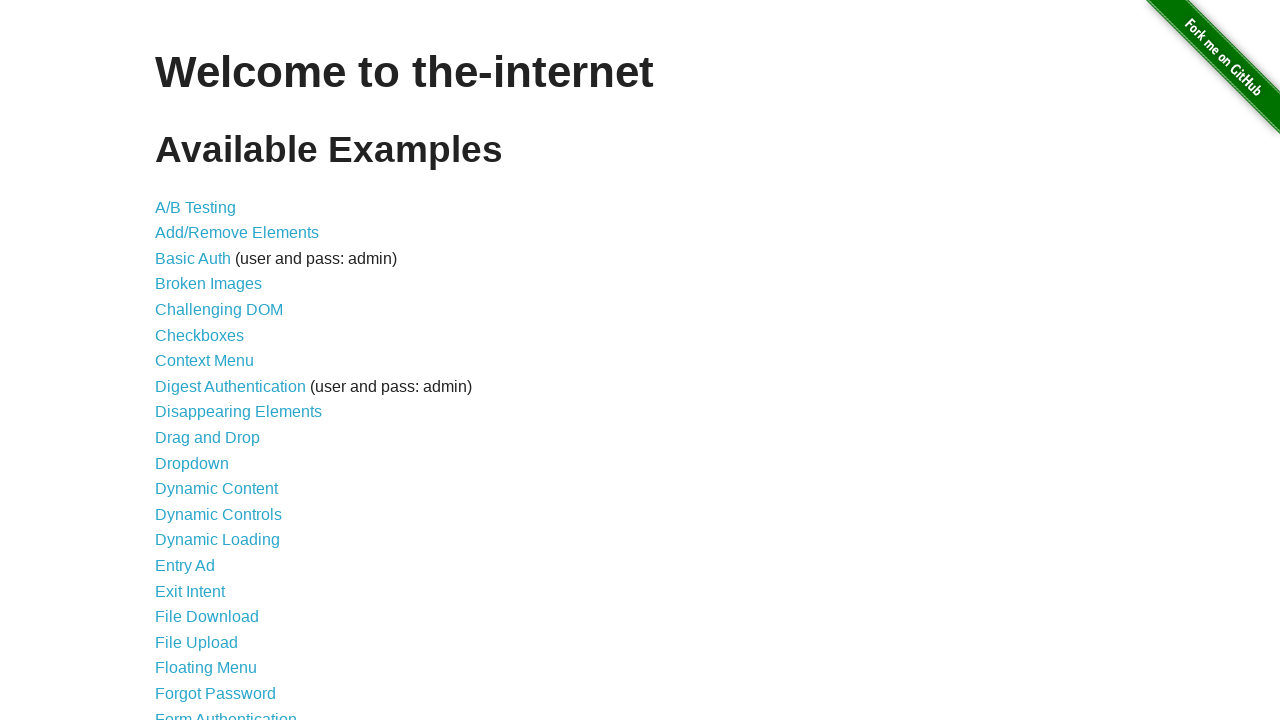

Scrolled down the page by 2000 pixels
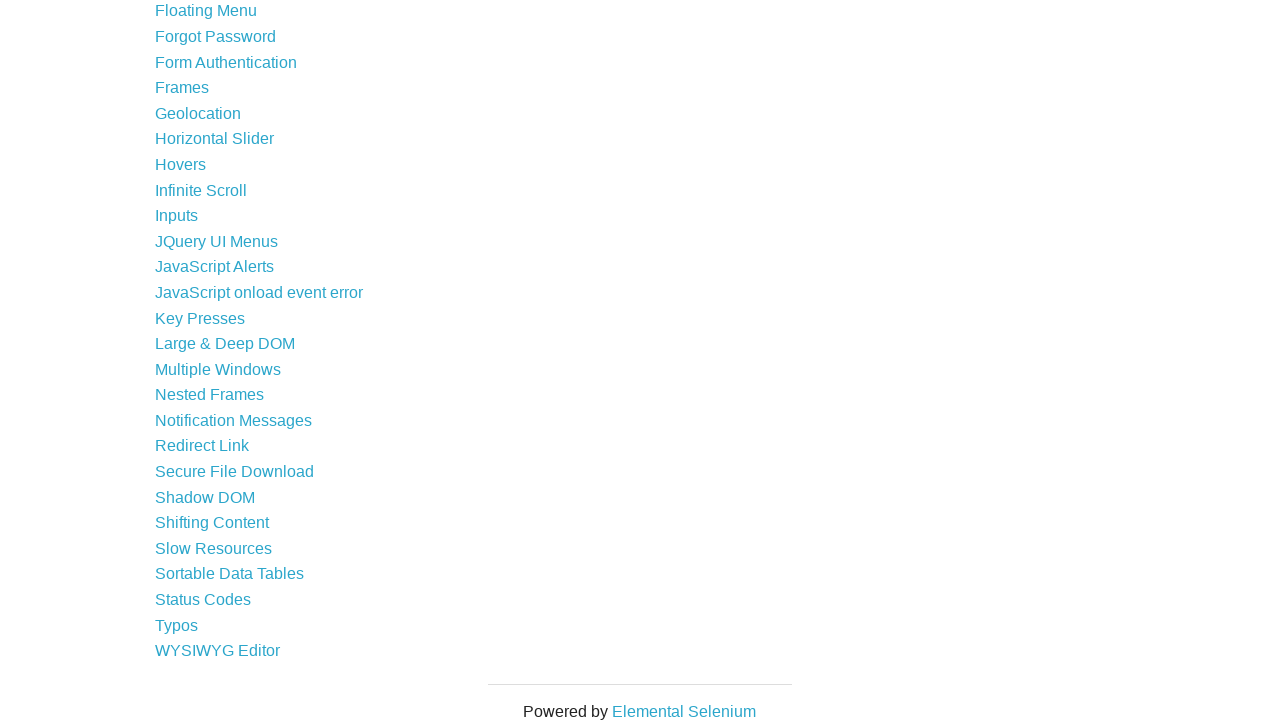

Clicked on the 'Nested Frames' link at (210, 395) on text=Nested Frames
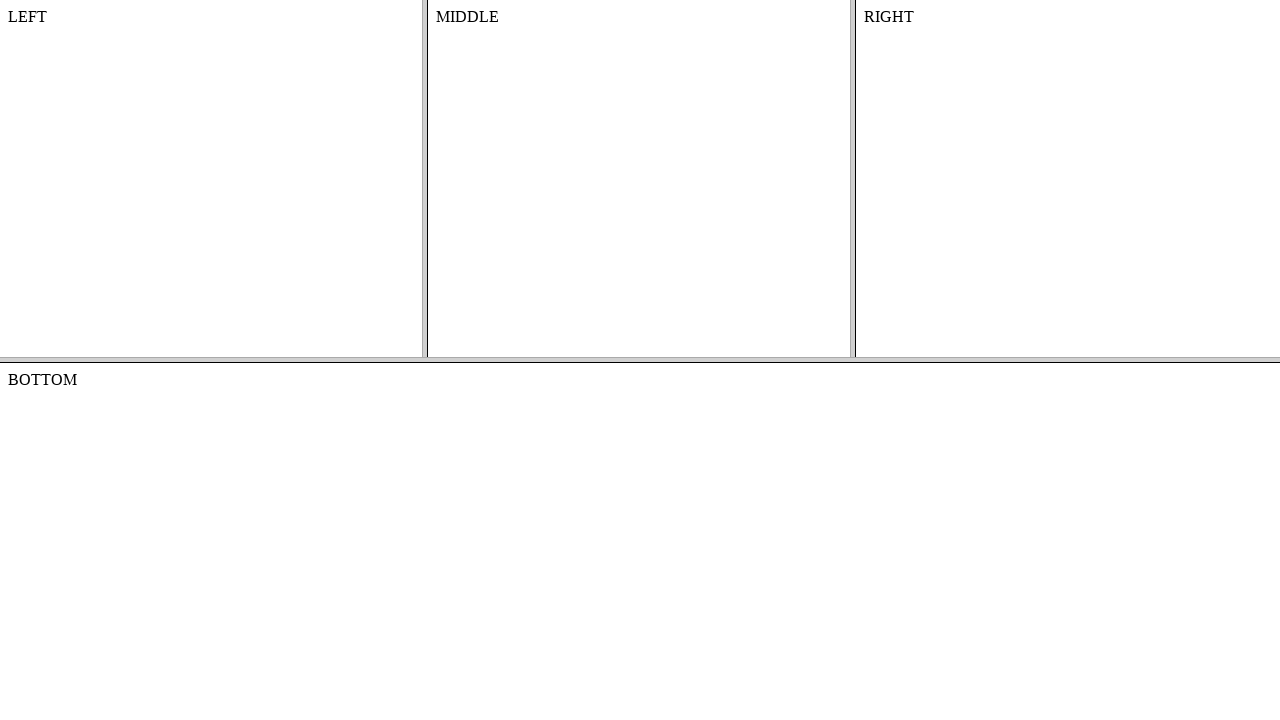

Waited for frame-top to load
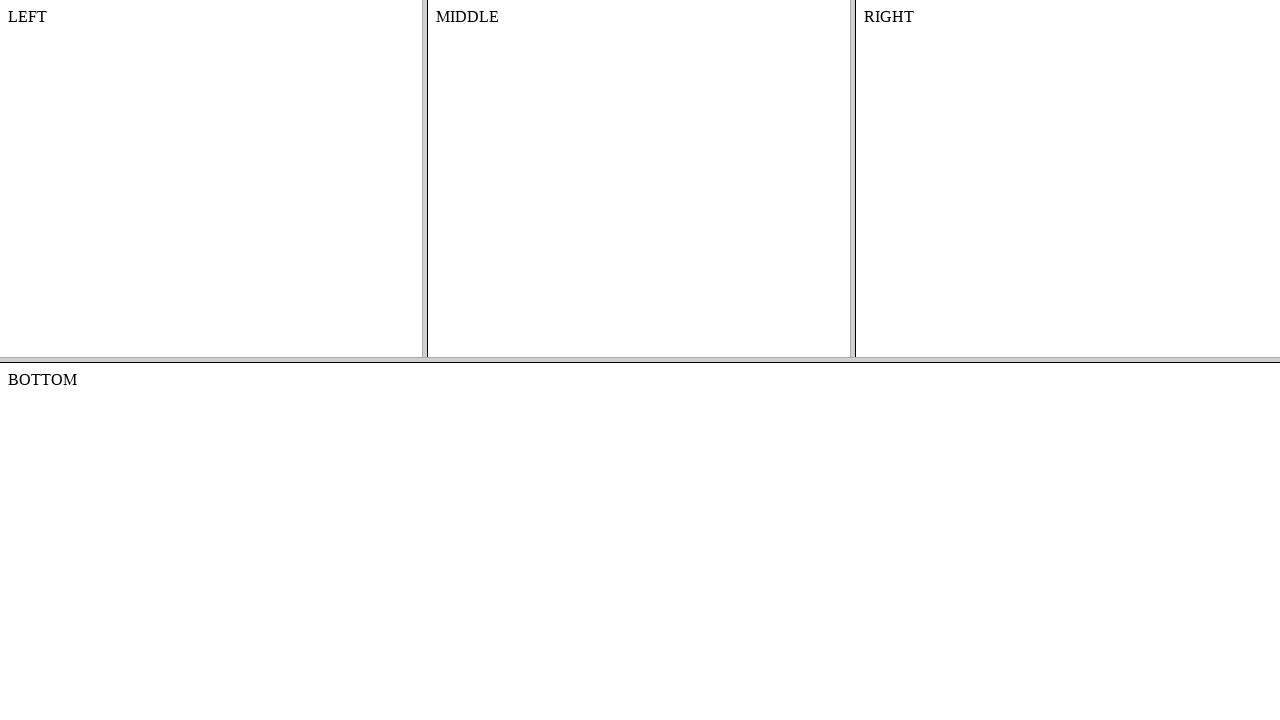

Located frame-top frame
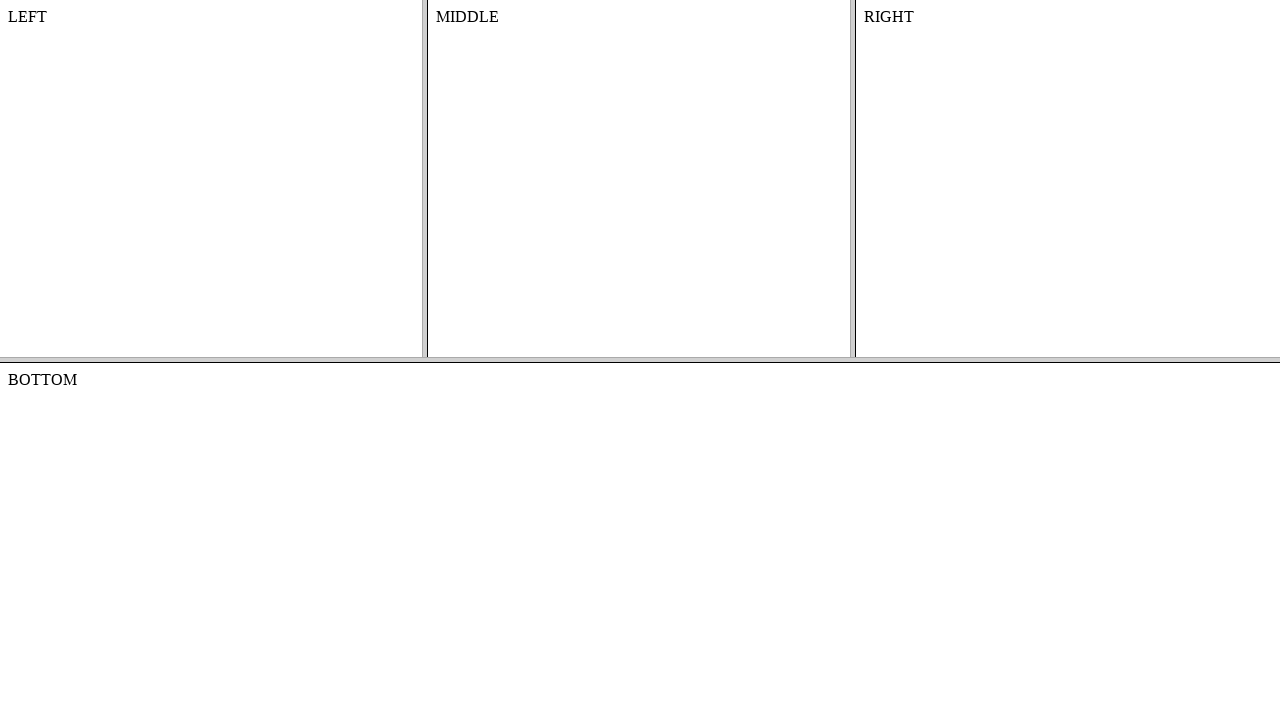

Located frame-middle inside frame-top
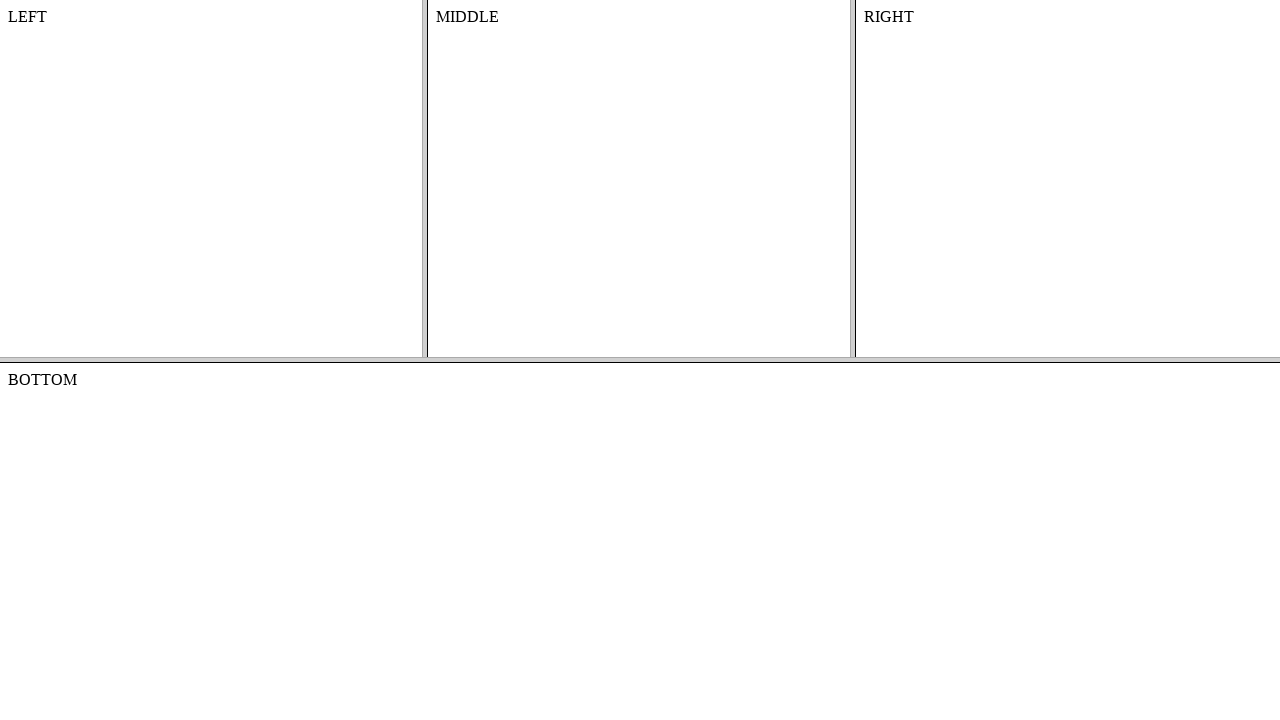

Waited for content element inside middle frame to be present
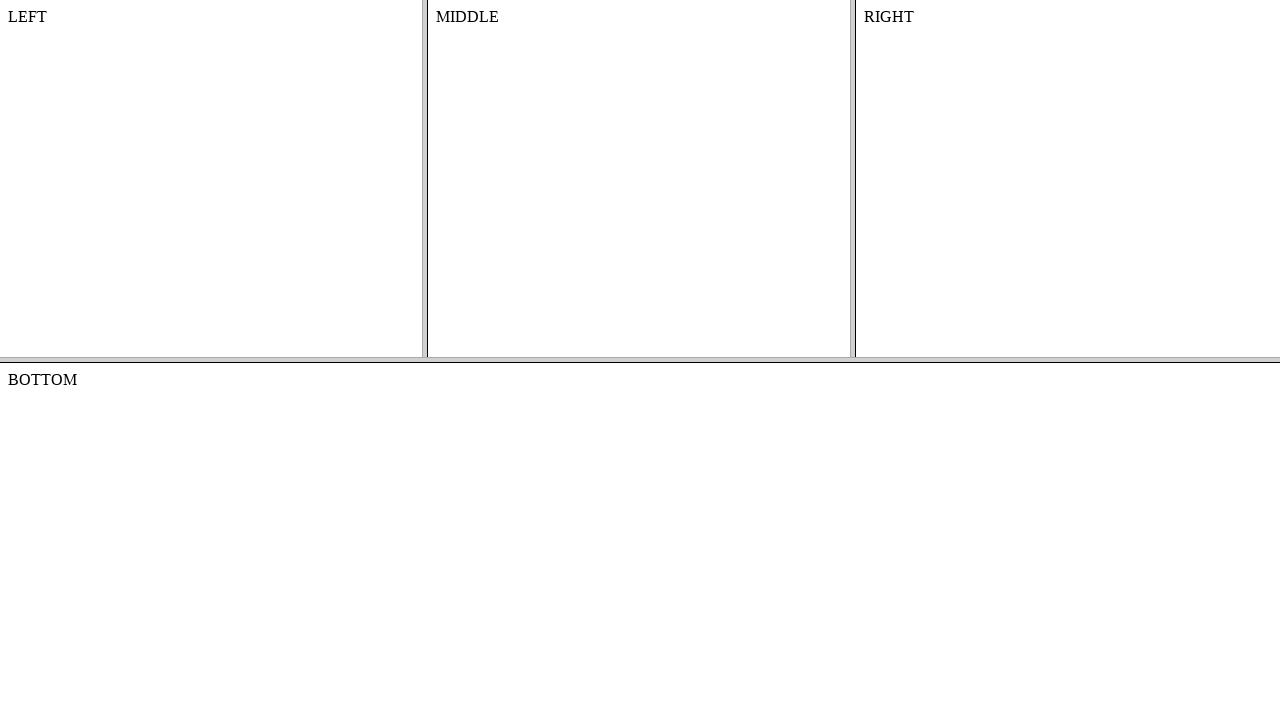

Retrieved text content from middle frame: 'MIDDLE'
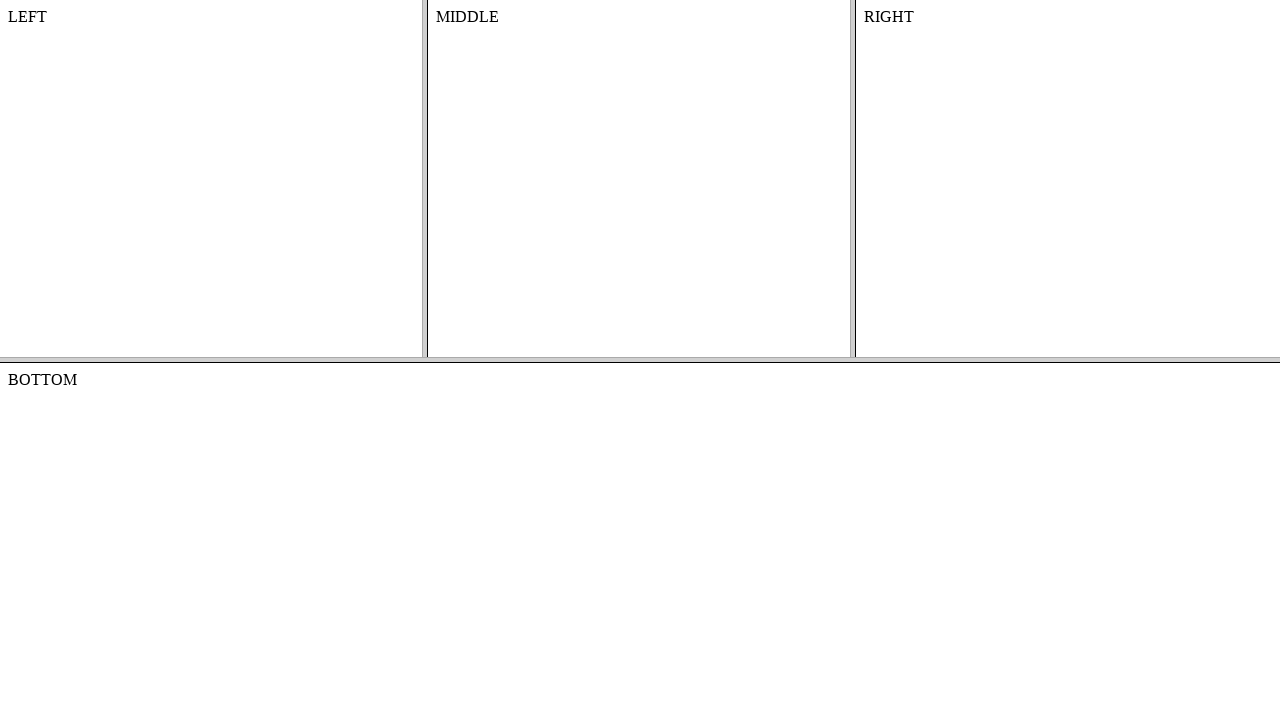

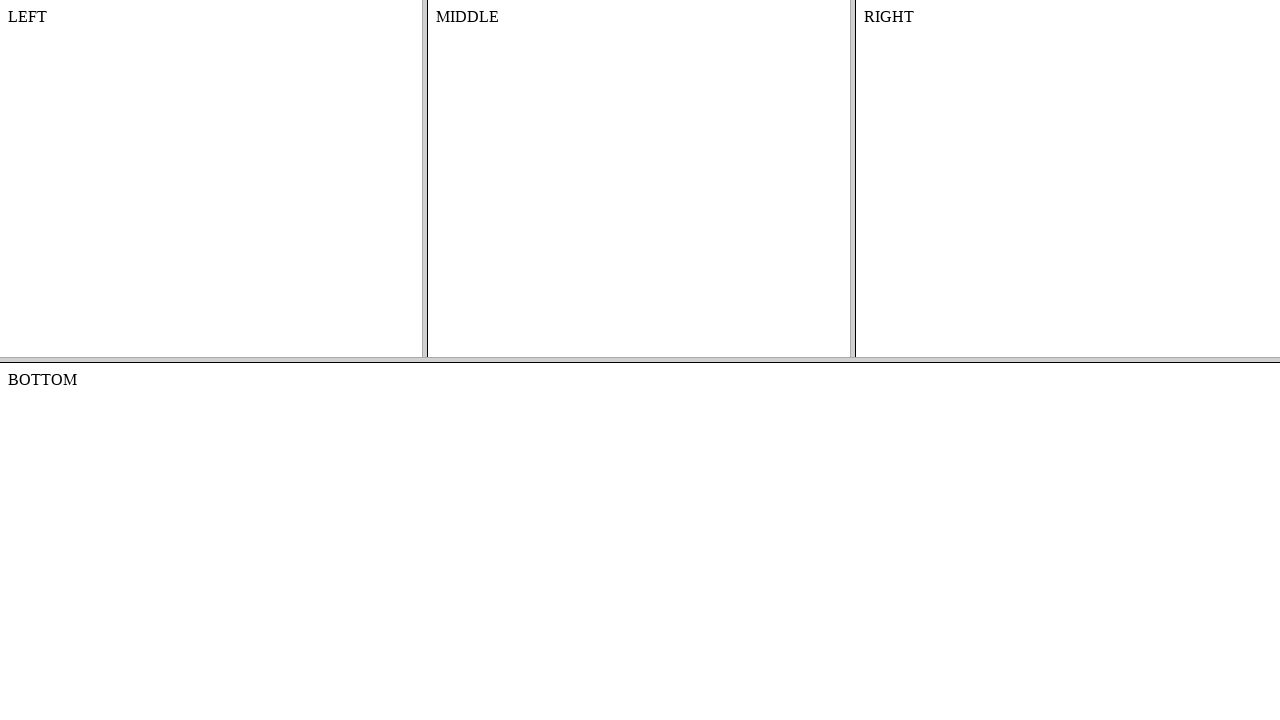